Tests the confirm alert button on DemoQA alerts page by clicking the button and accepting the confirmation dialog.

Starting URL: https://demoqa.com/alerts

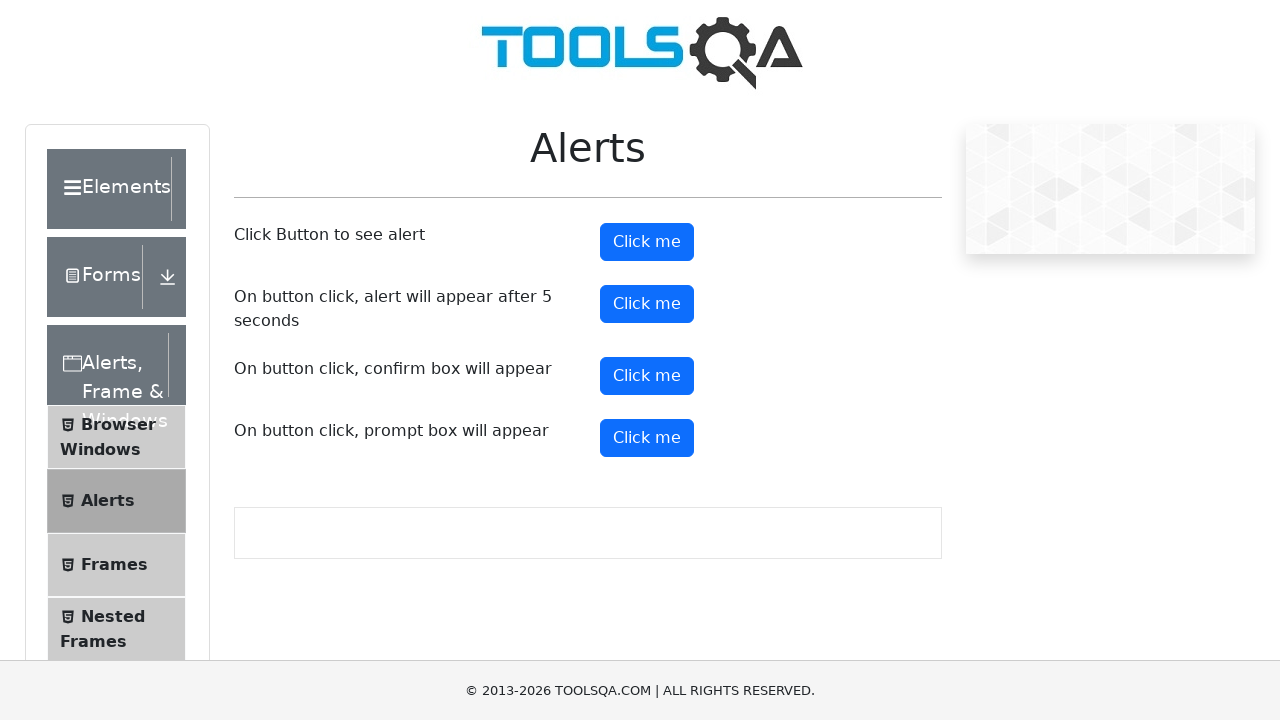

Set up dialog handler to accept confirmation alerts
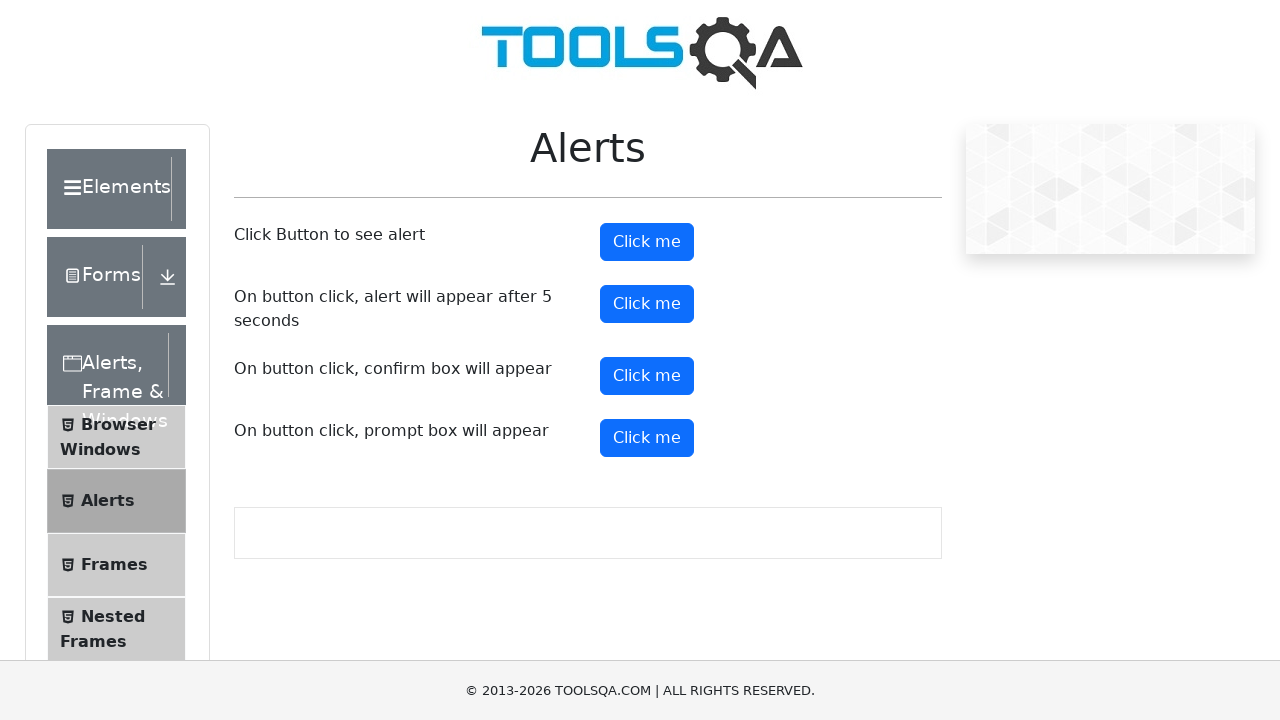

Clicked the confirm button on DemoQA alerts page at (647, 376) on #confirmButton
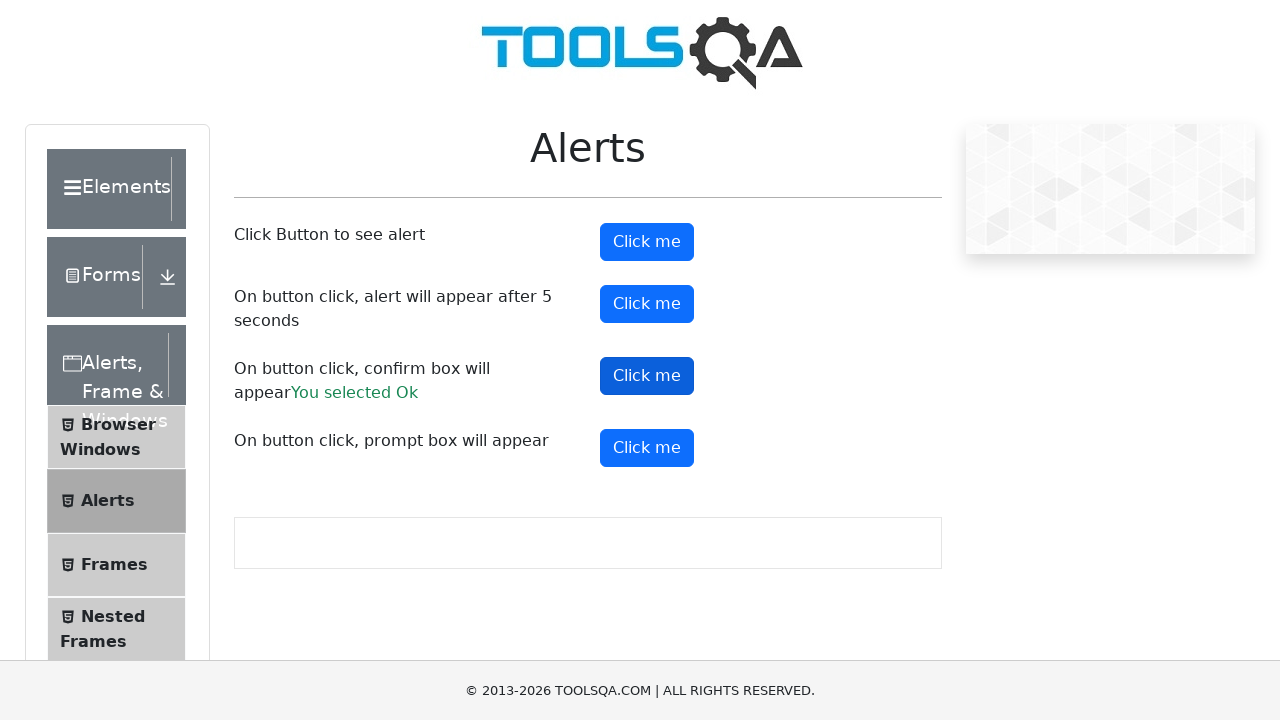

Confirmation result appeared after accepting the dialog
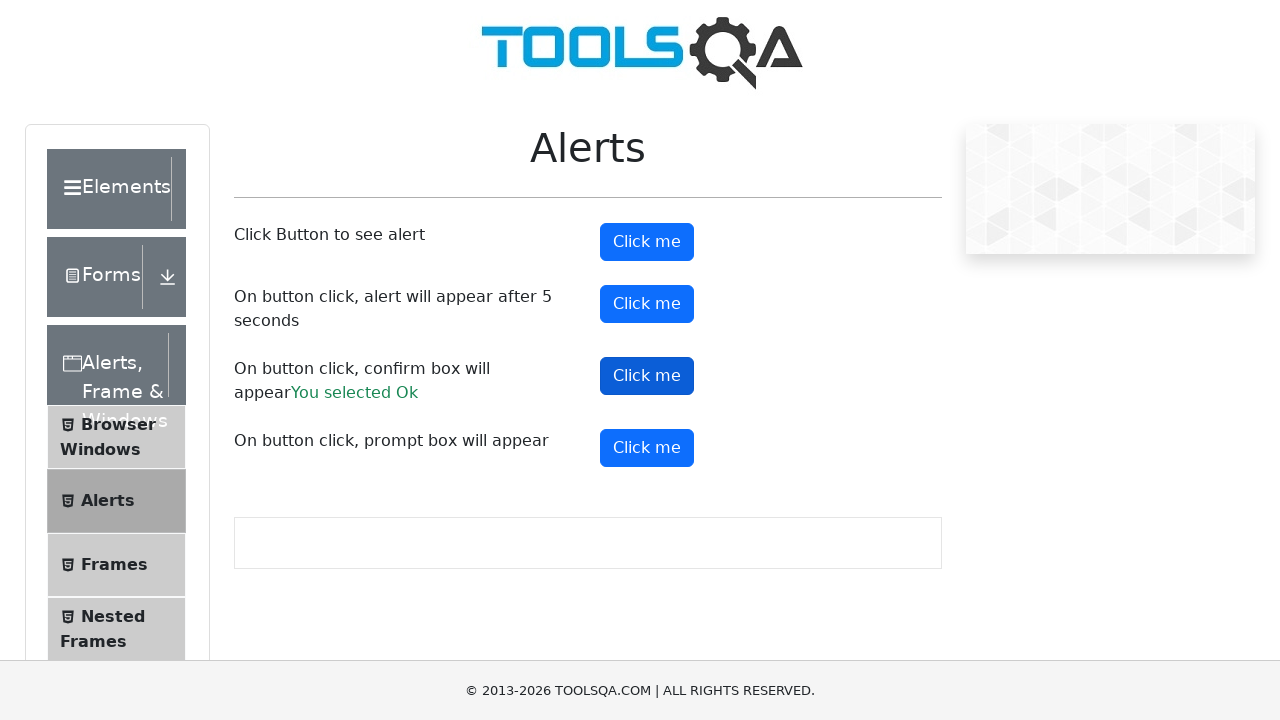

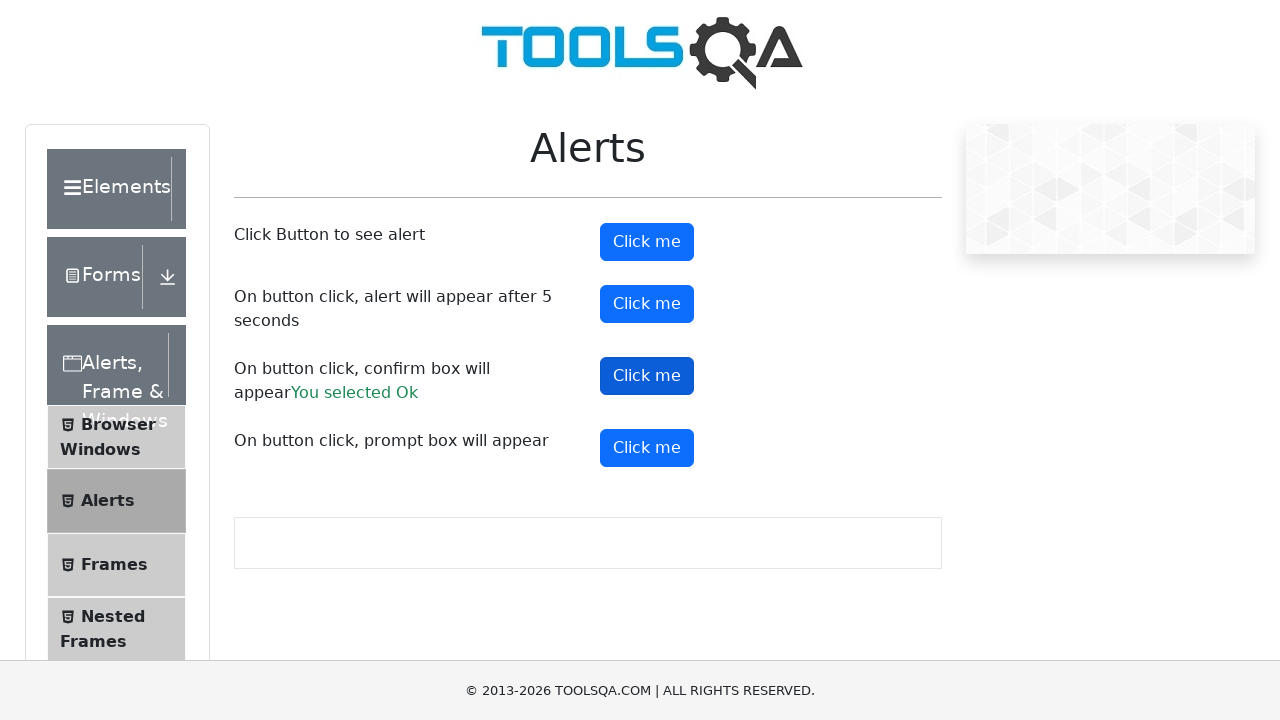